Tests the shopping cart quantity functionality by adding the same item (Samsung Galaxy S6) twice to the cart and verifying that both items appear in the cart.

Starting URL: https://demoblaze.com/index.html

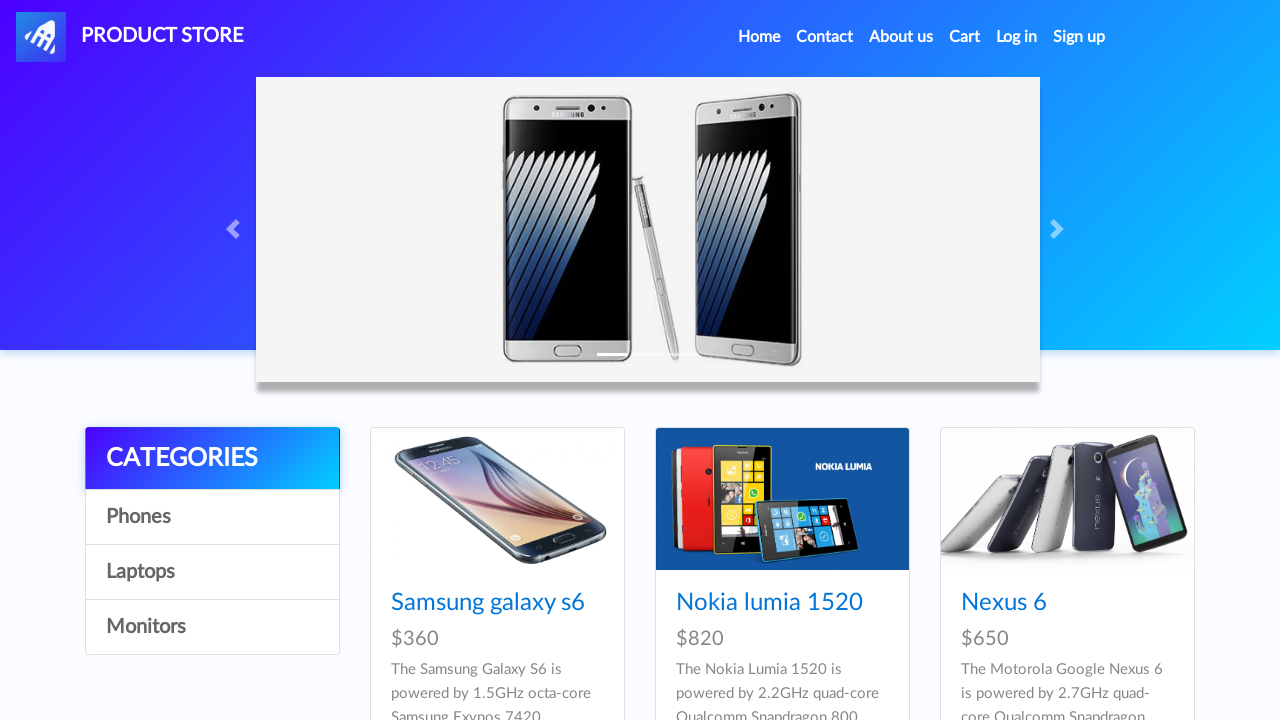

Clicked on Samsung Galaxy S6 product link at (488, 603) on div.card-block h4.card-title a
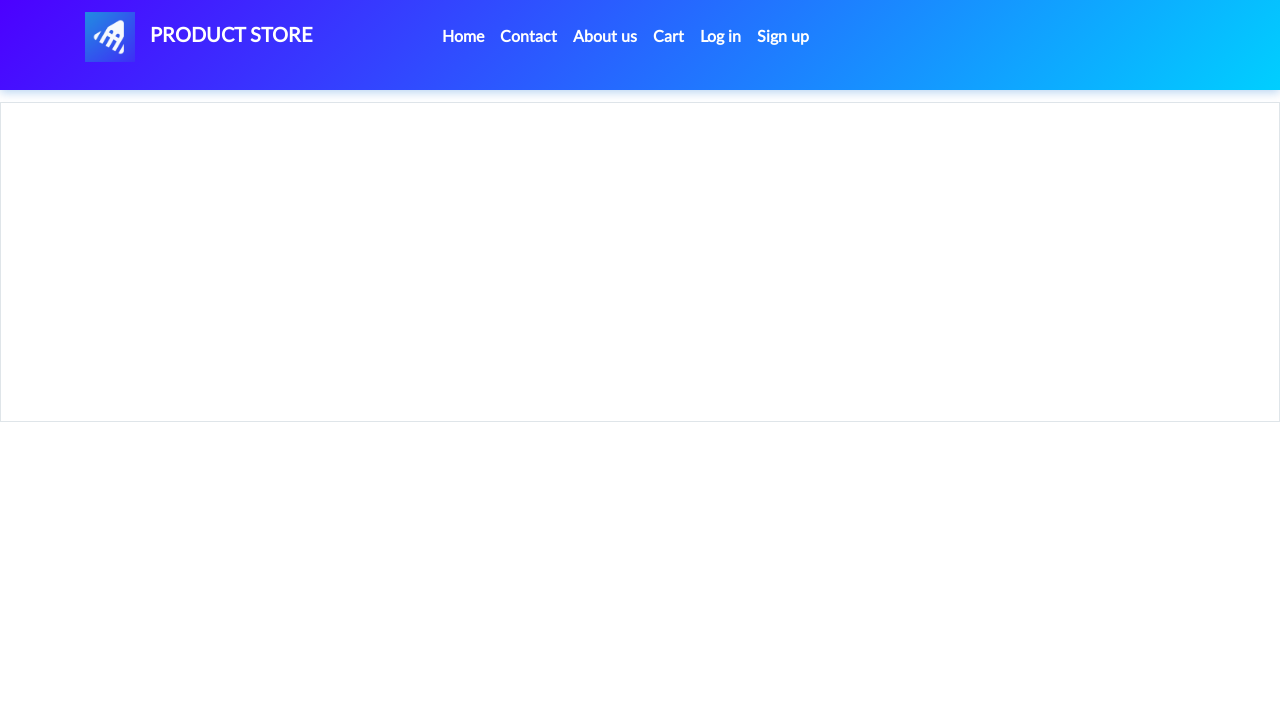

Product page loaded with 'Add to cart' button visible
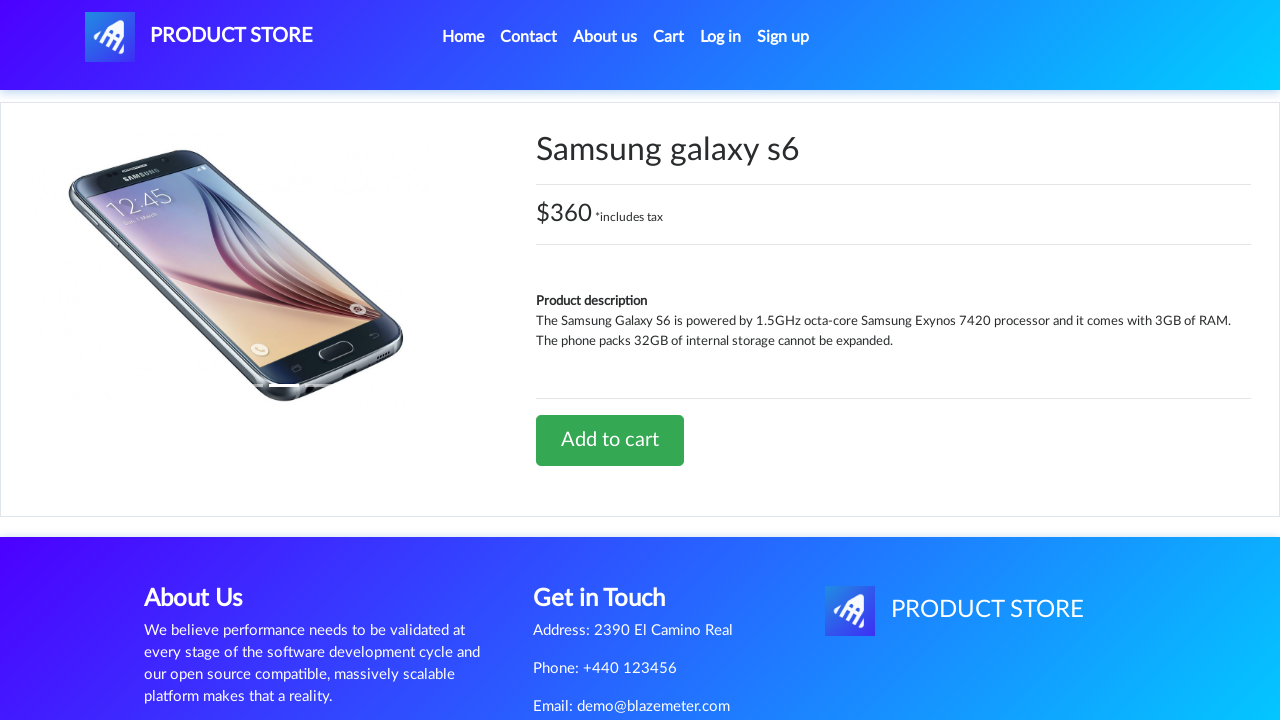

Clicked 'Add to cart' button for first time at (610, 440) on a.btn-success
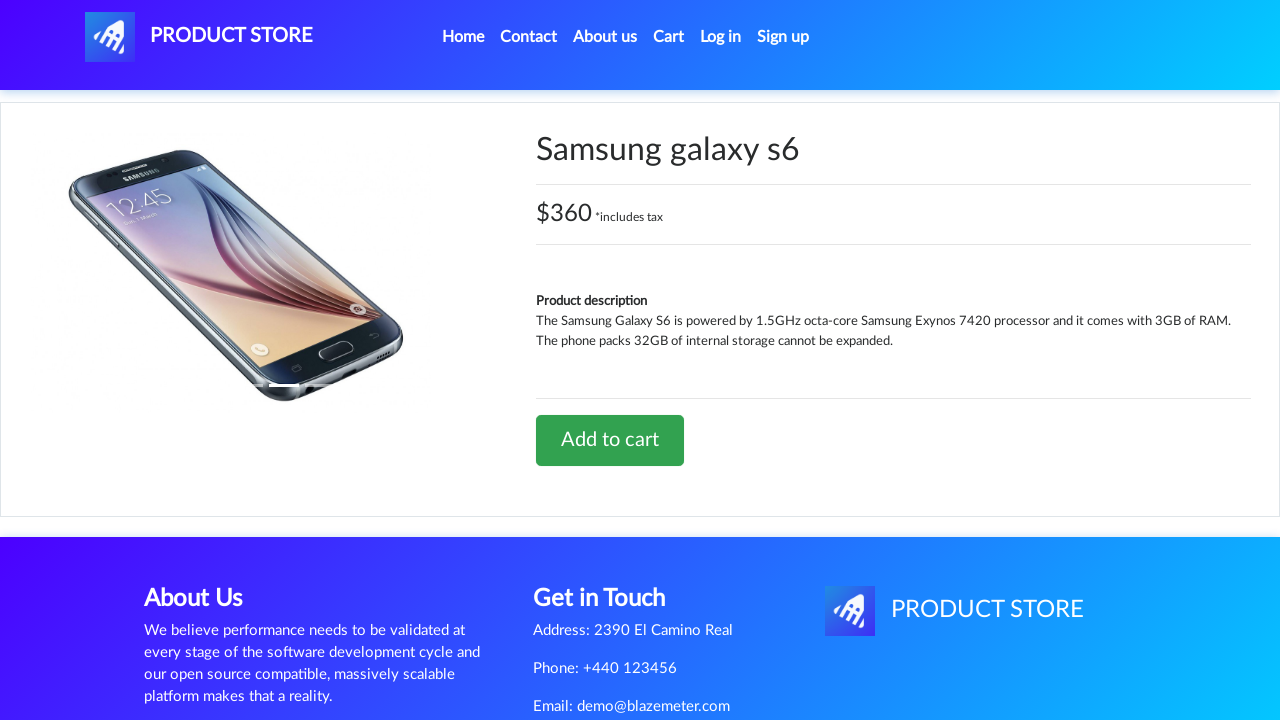

Alert dialog accepted and timeout completed
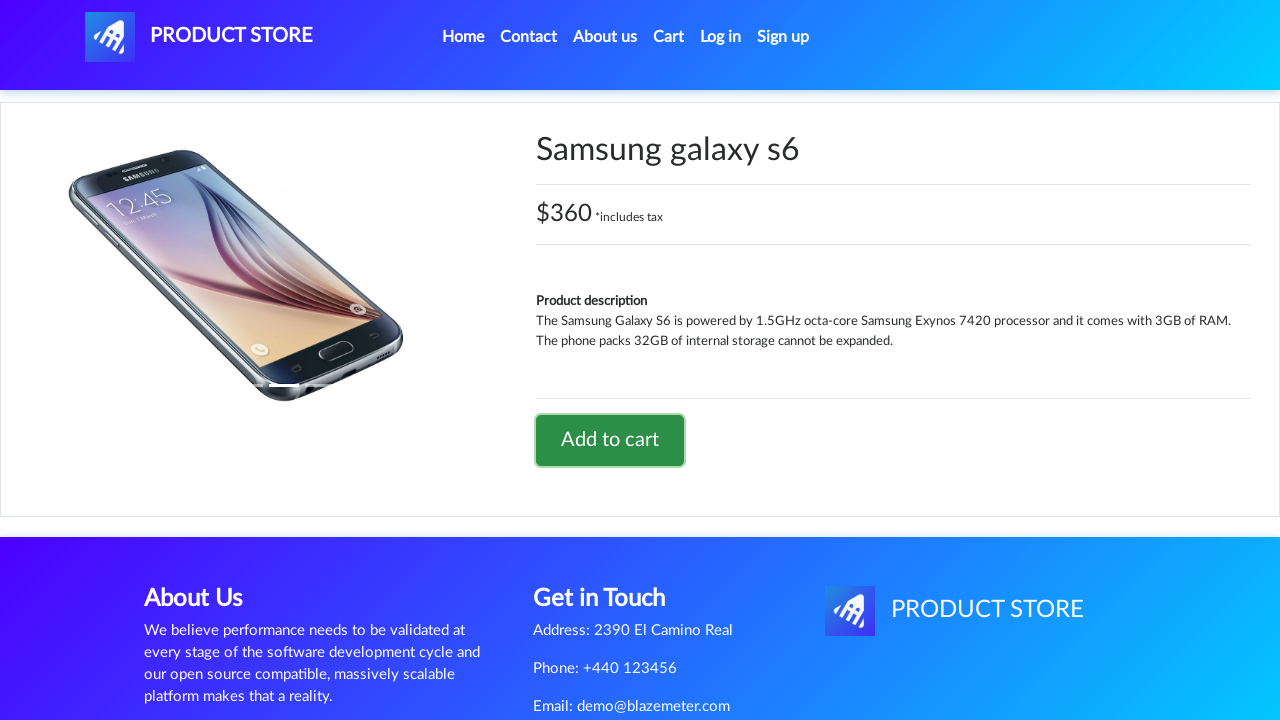

Clicked 'Add to cart' button for second time at (610, 440) on a.btn-success
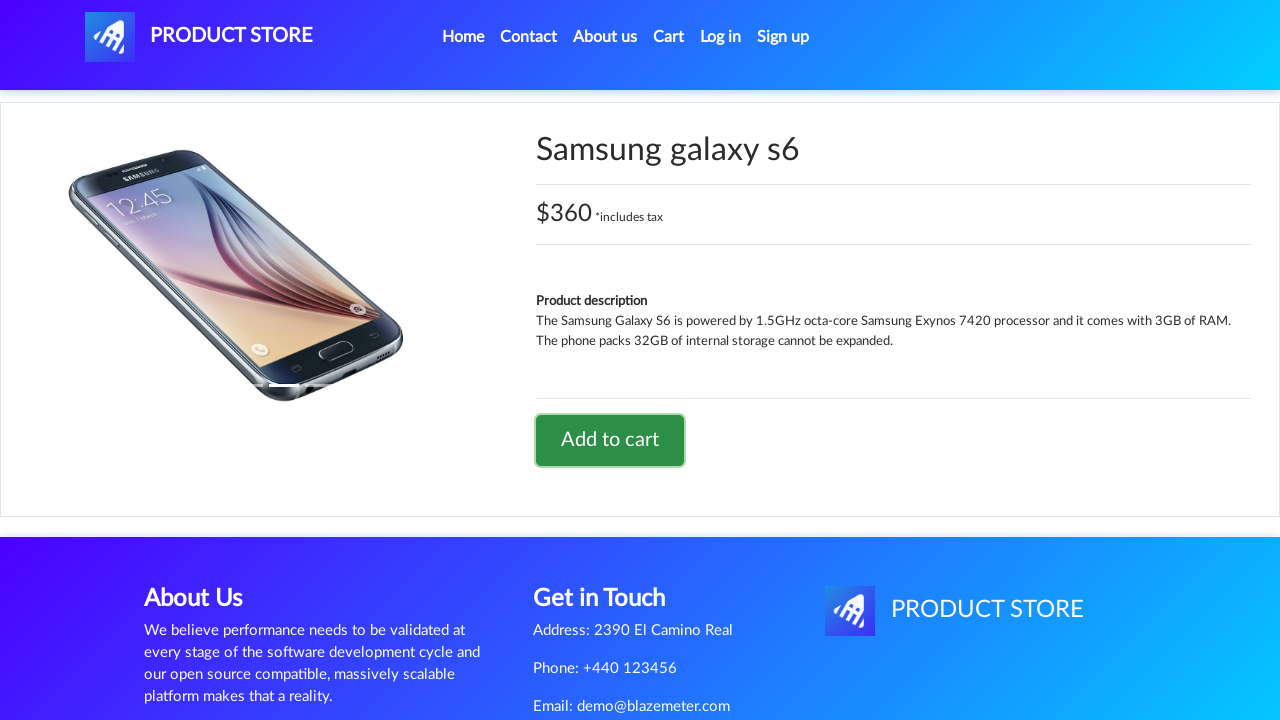

Alert dialog accepted and timeout completed for second add
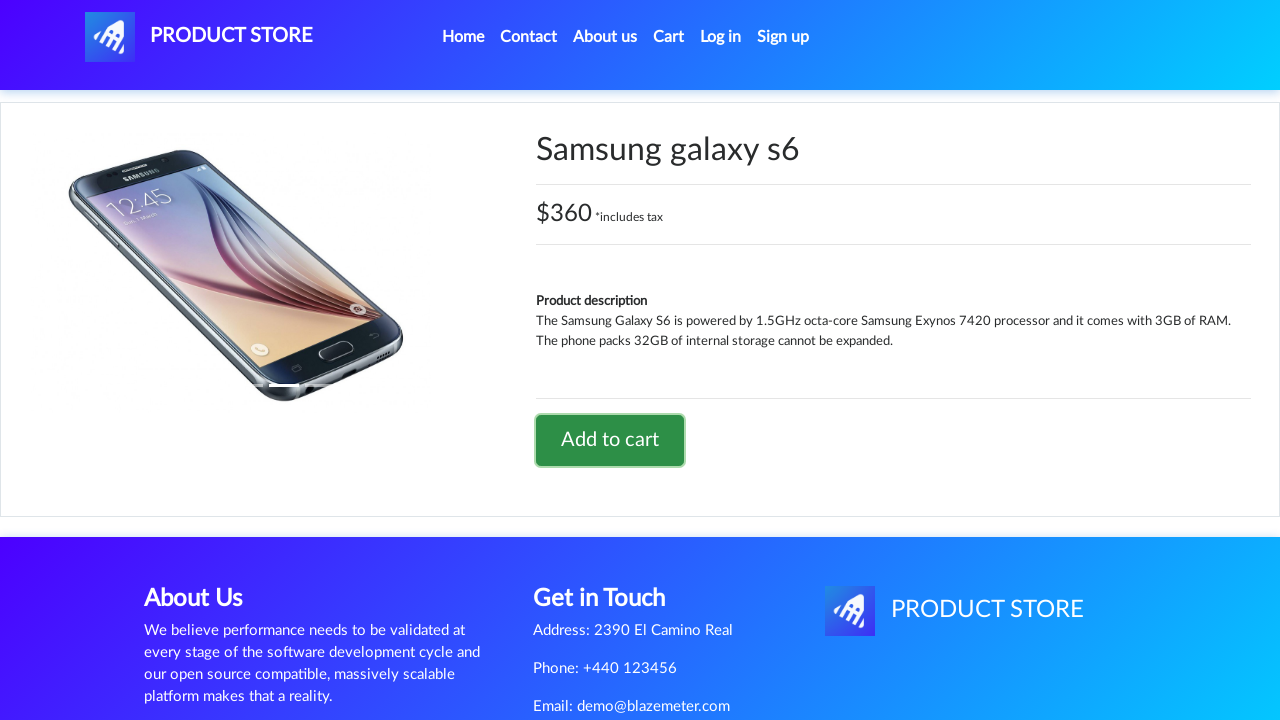

Navigated to shopping cart page at (669, 37) on a#cartur
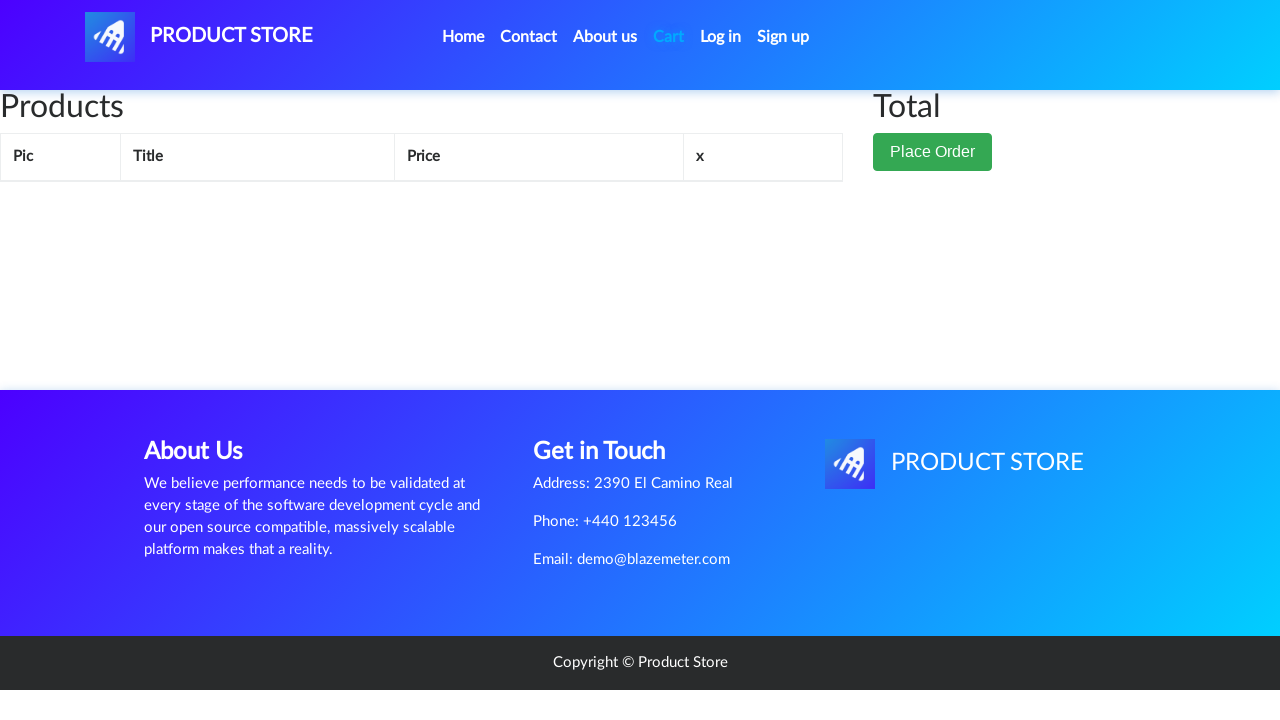

Cart table loaded with item rows visible
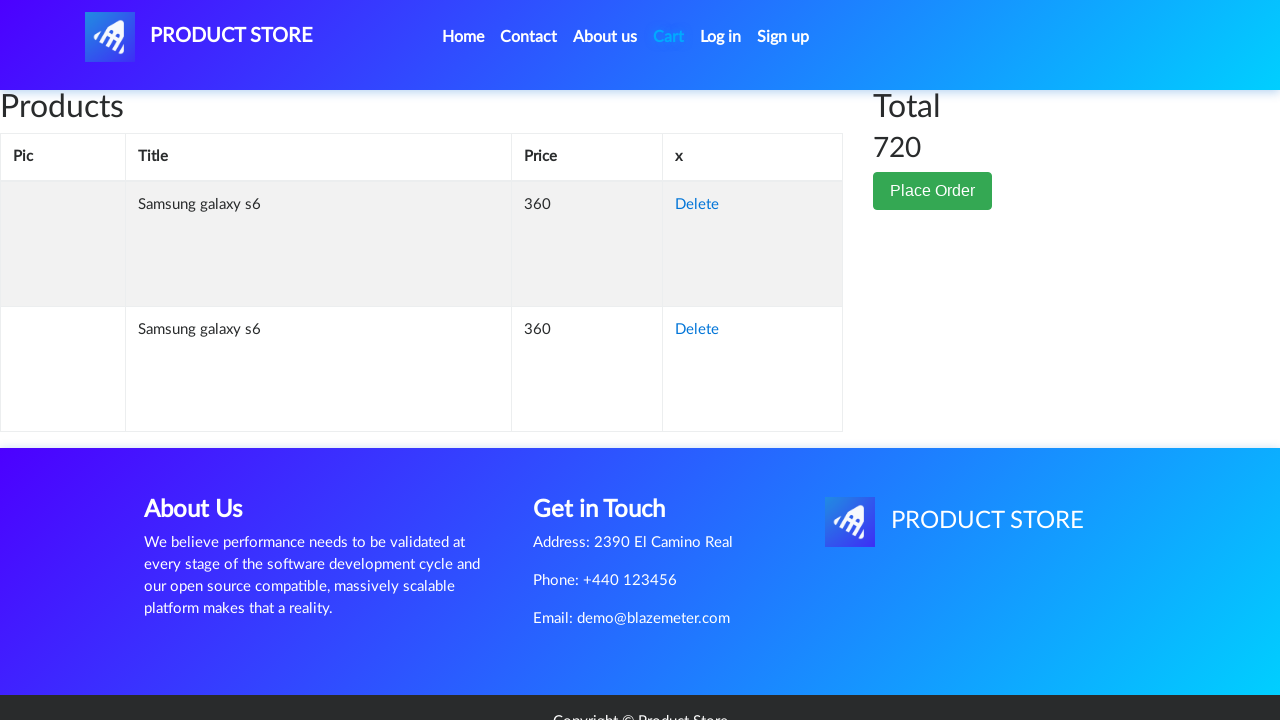

Verified both Samsung Galaxy S6 items are present in cart
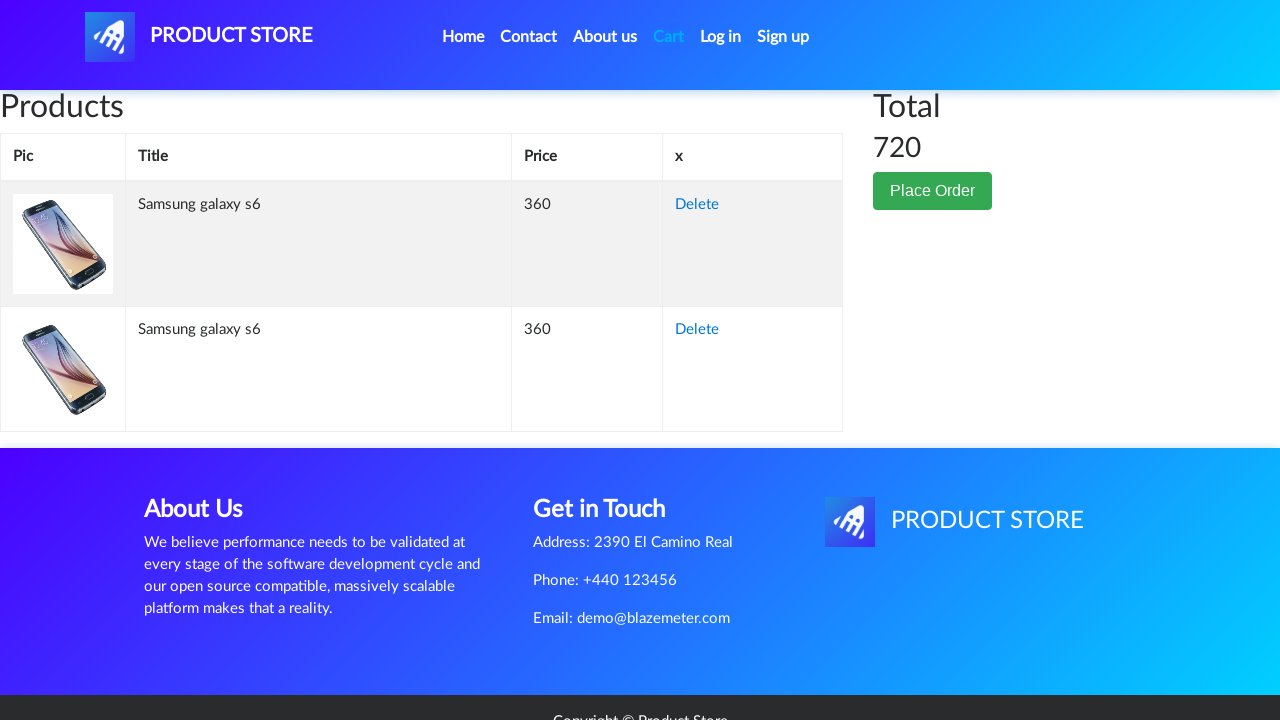

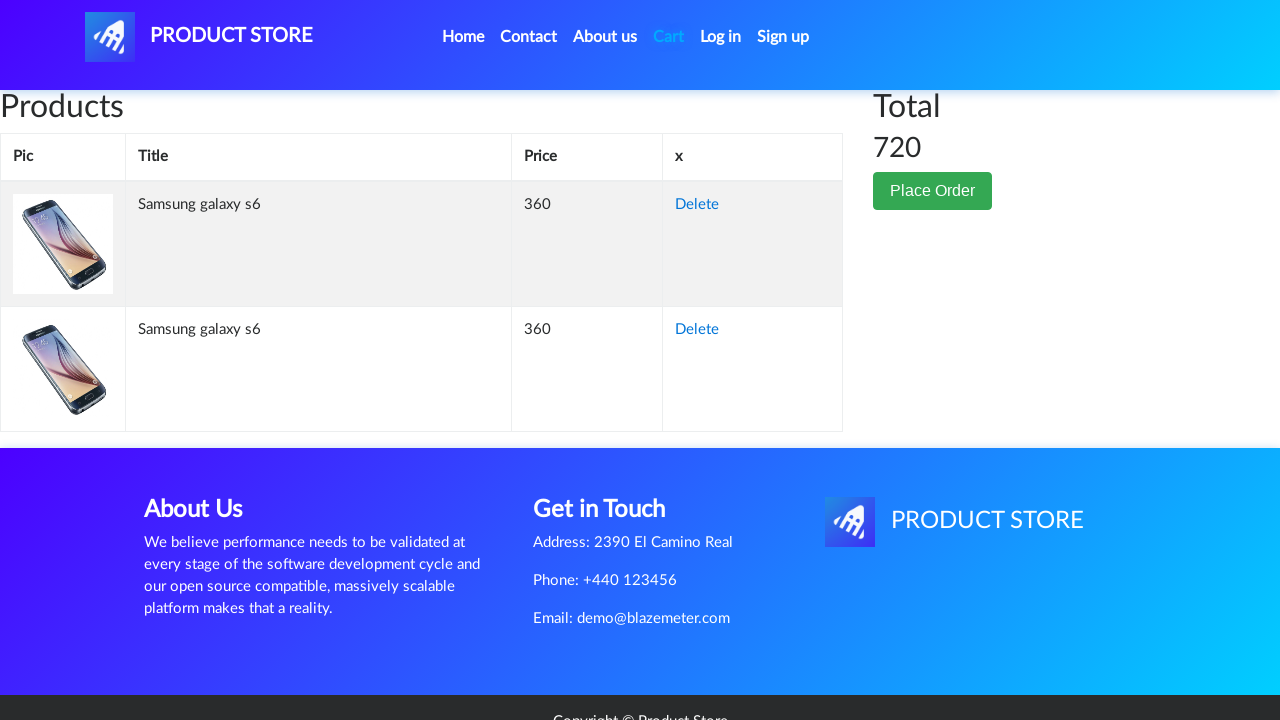